Tests finding an element by ID and clicking on a button labeled "clickOnMe"

Starting URL: https://testeroprogramowania.github.io/selenium/basics.html

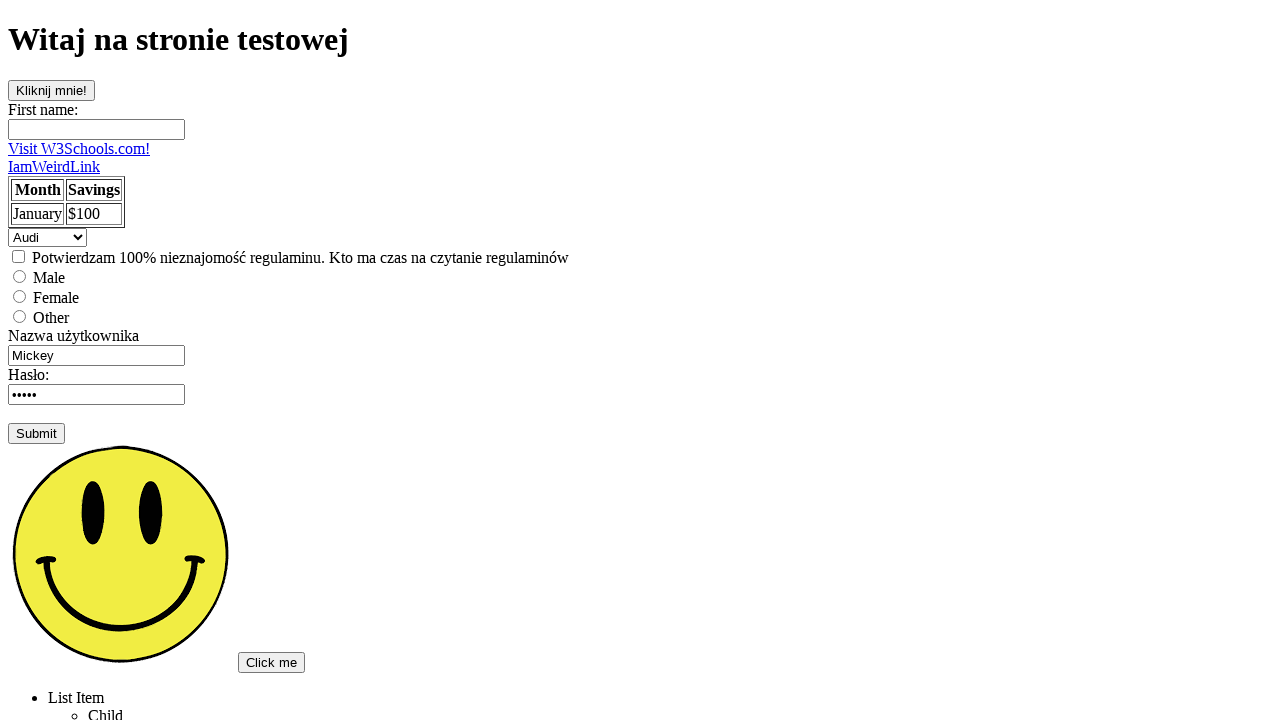

Navigated to test page
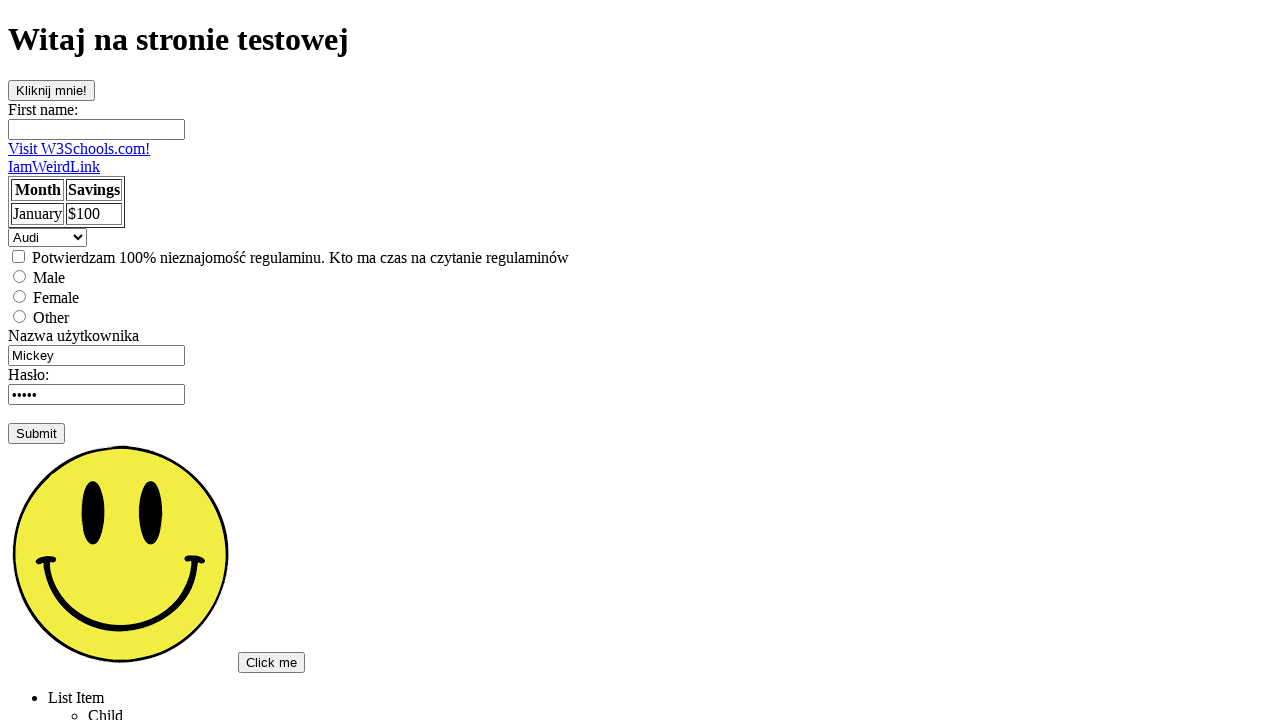

Clicked button with id 'clickOnMe' at (52, 90) on #clickOnMe
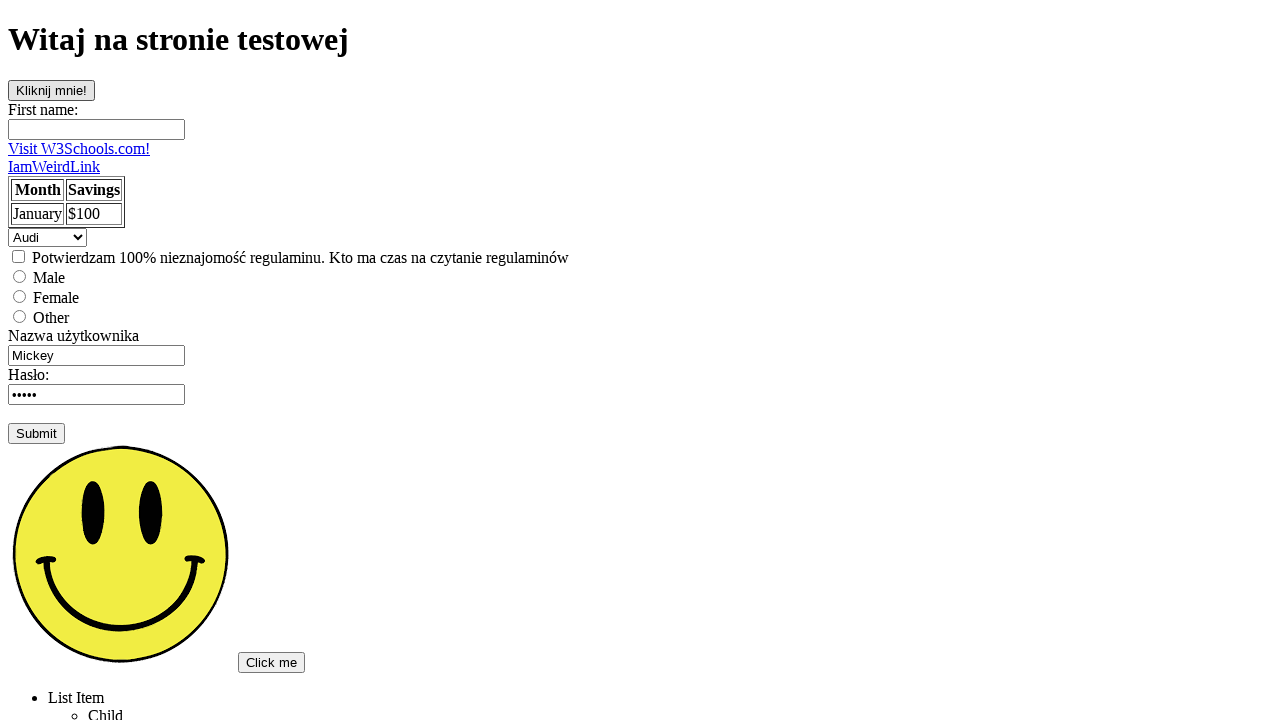

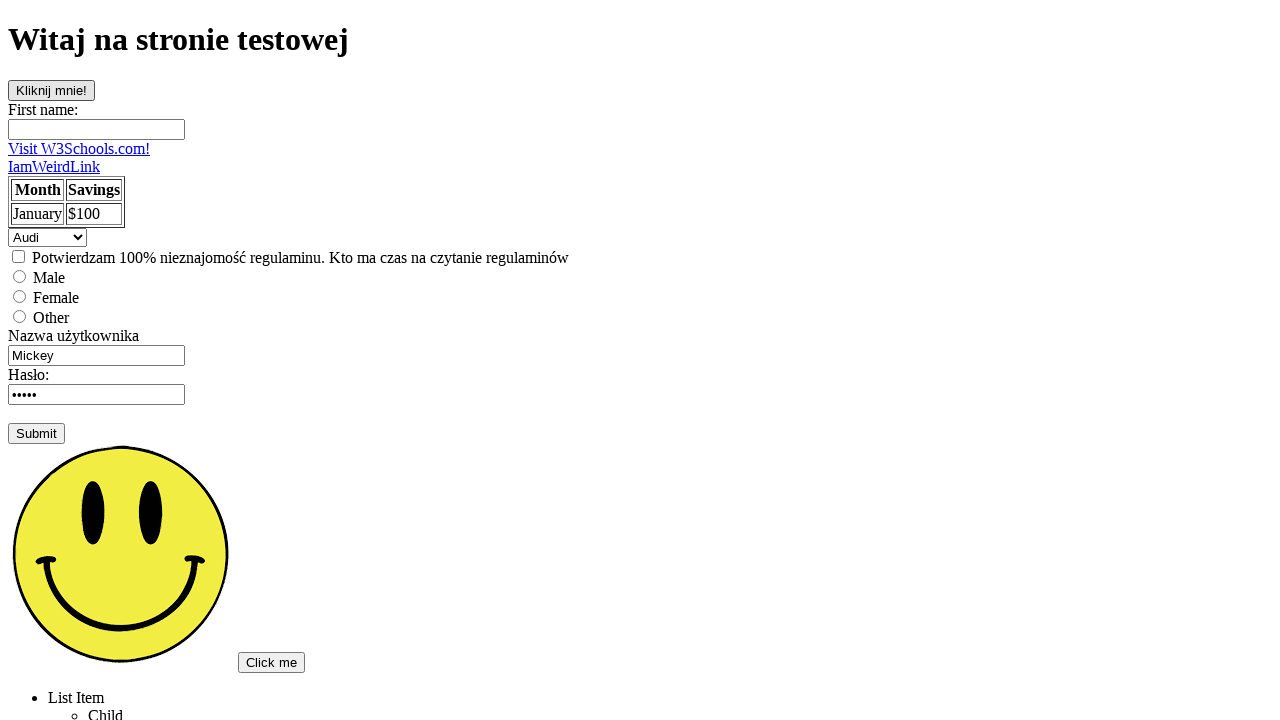